Navigates to a Douban movie comments page, scrolls through the content to view comments, and clicks through pagination to view multiple pages of comments.

Starting URL: https://movie.douban.com/subject/27606065/comments?status=P

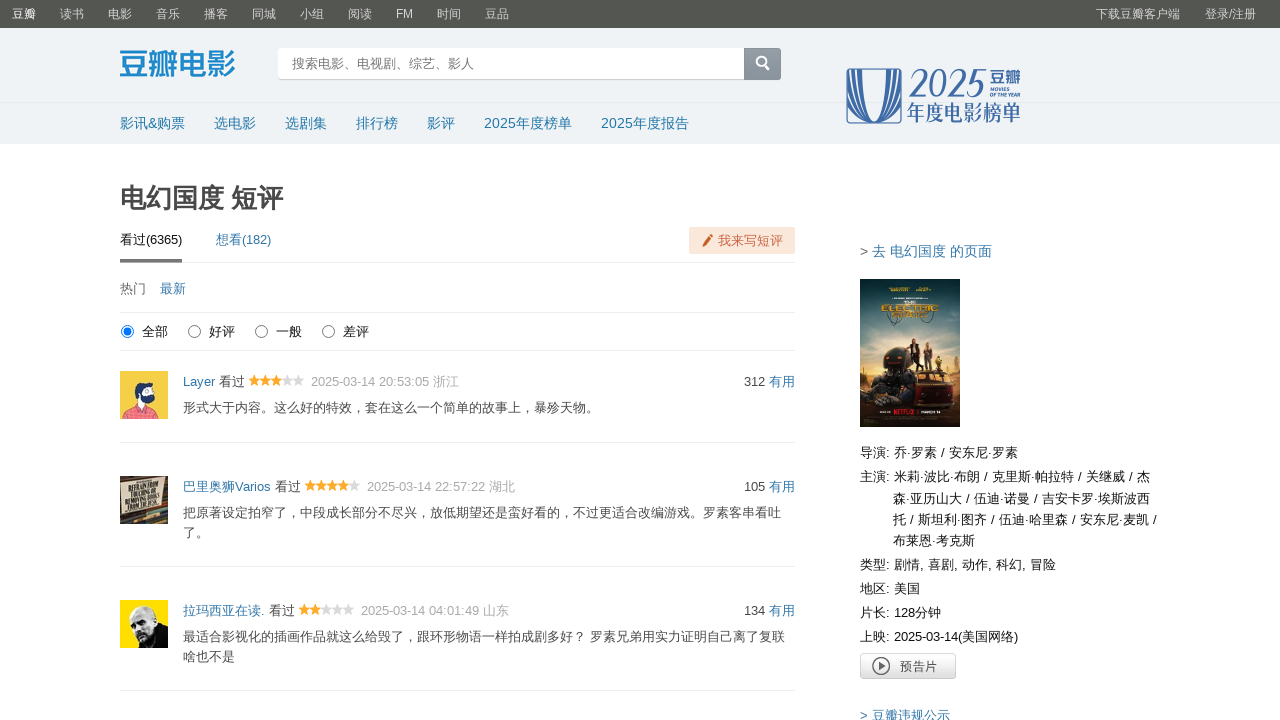

Waited for comments section to load
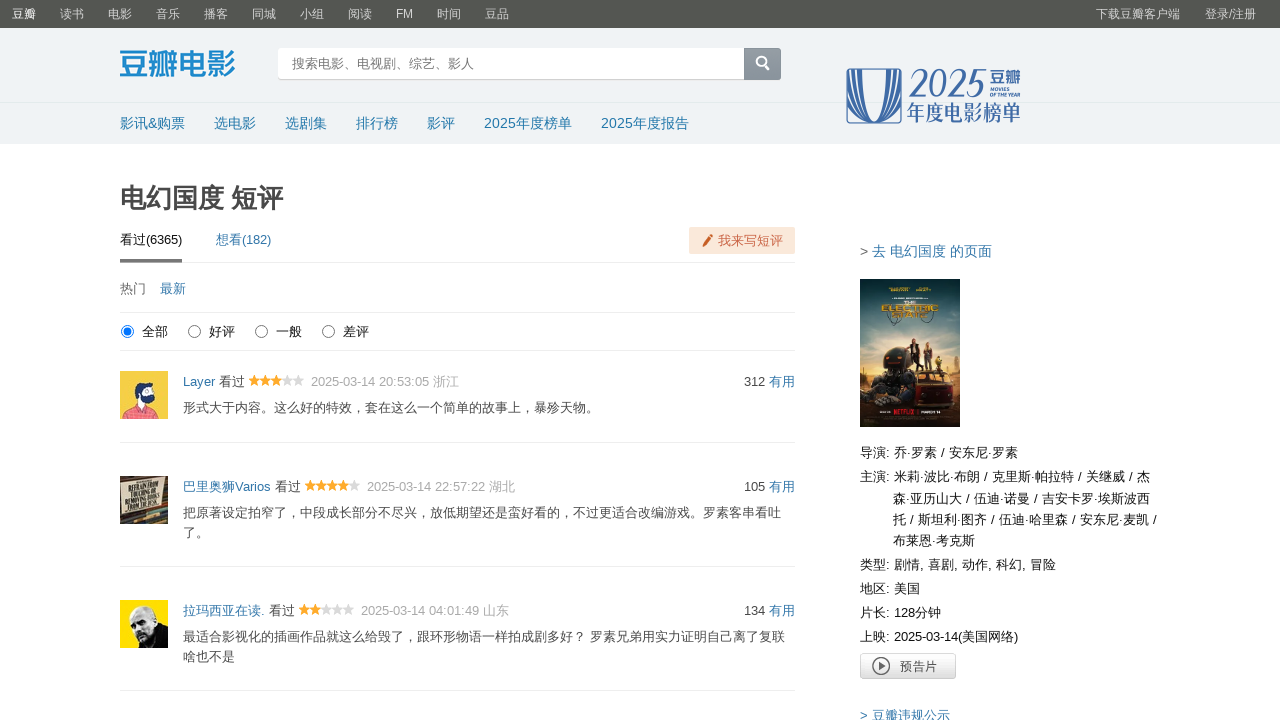

Scrolled to 1/3 of page height
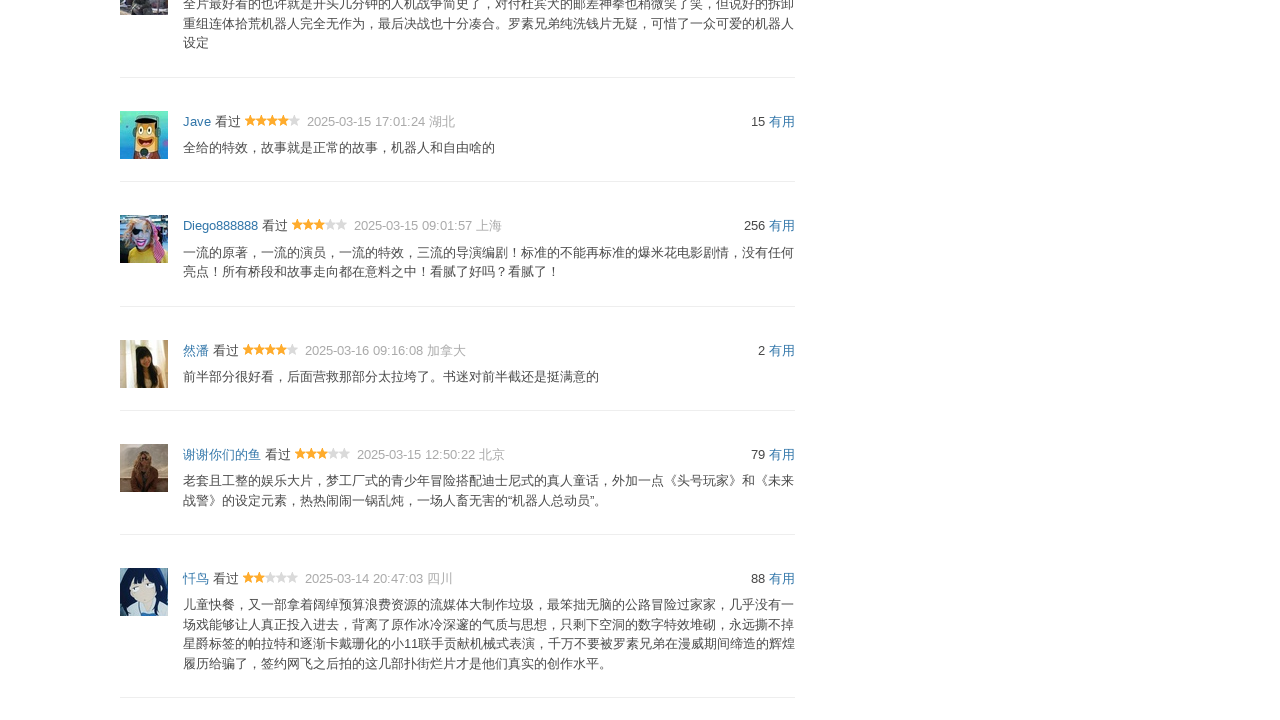

Waited 1 second
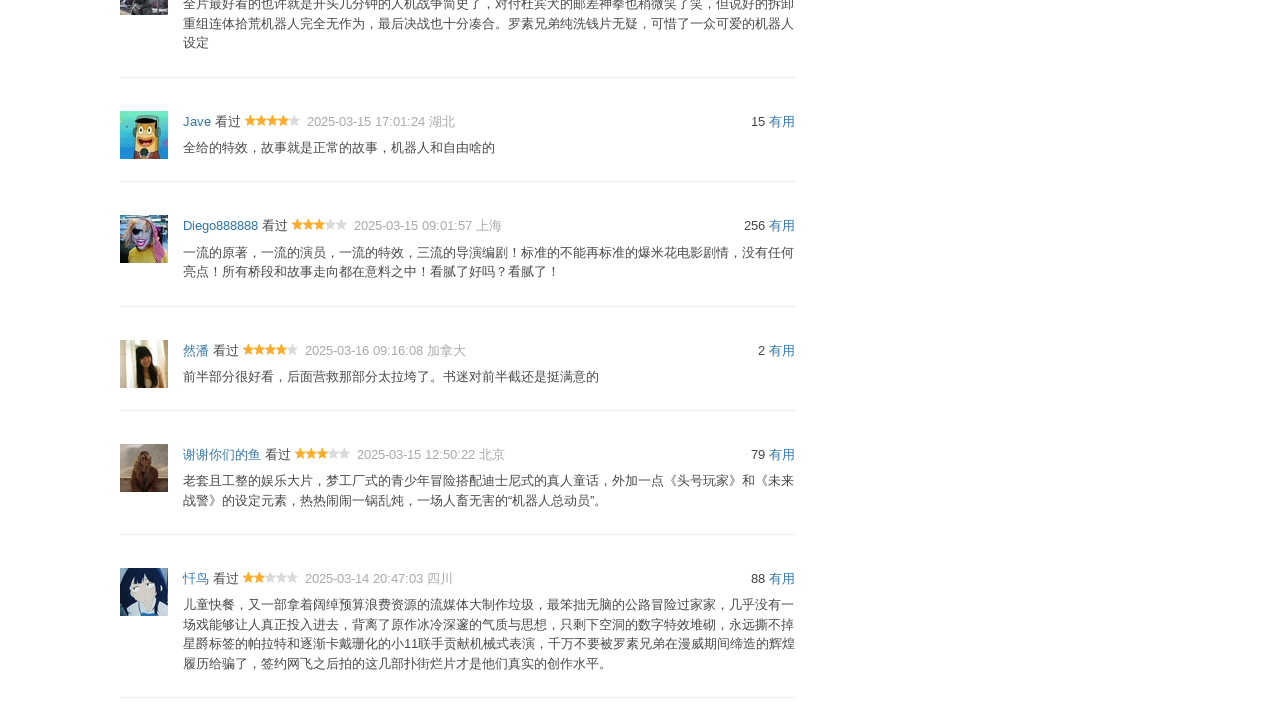

Scrolled to 1/2 of page height
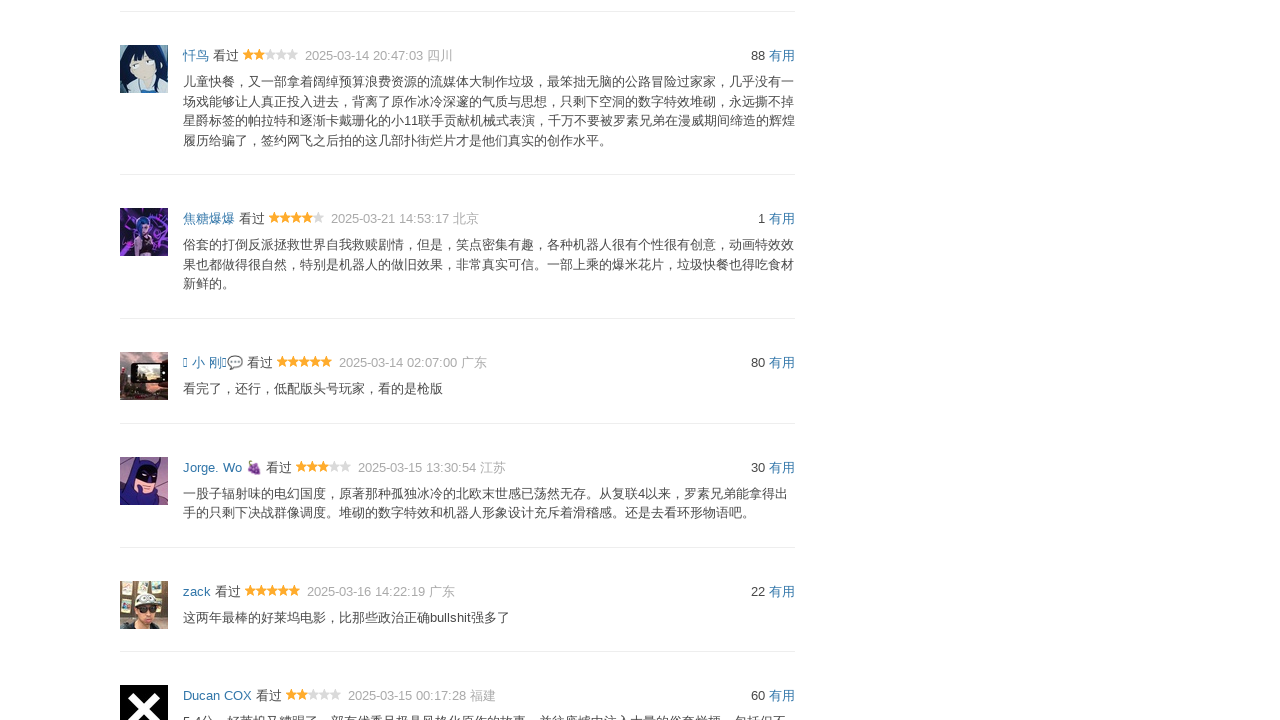

Waited 1 second
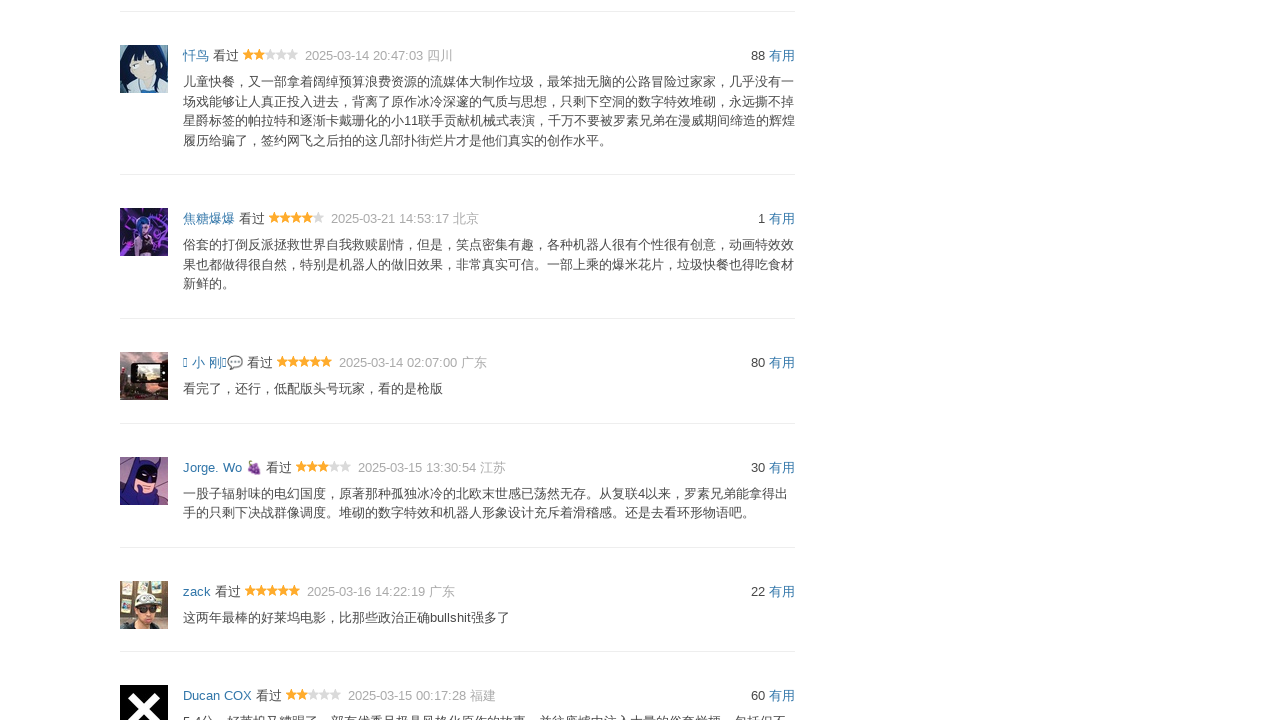

Scrolled to bottom of page
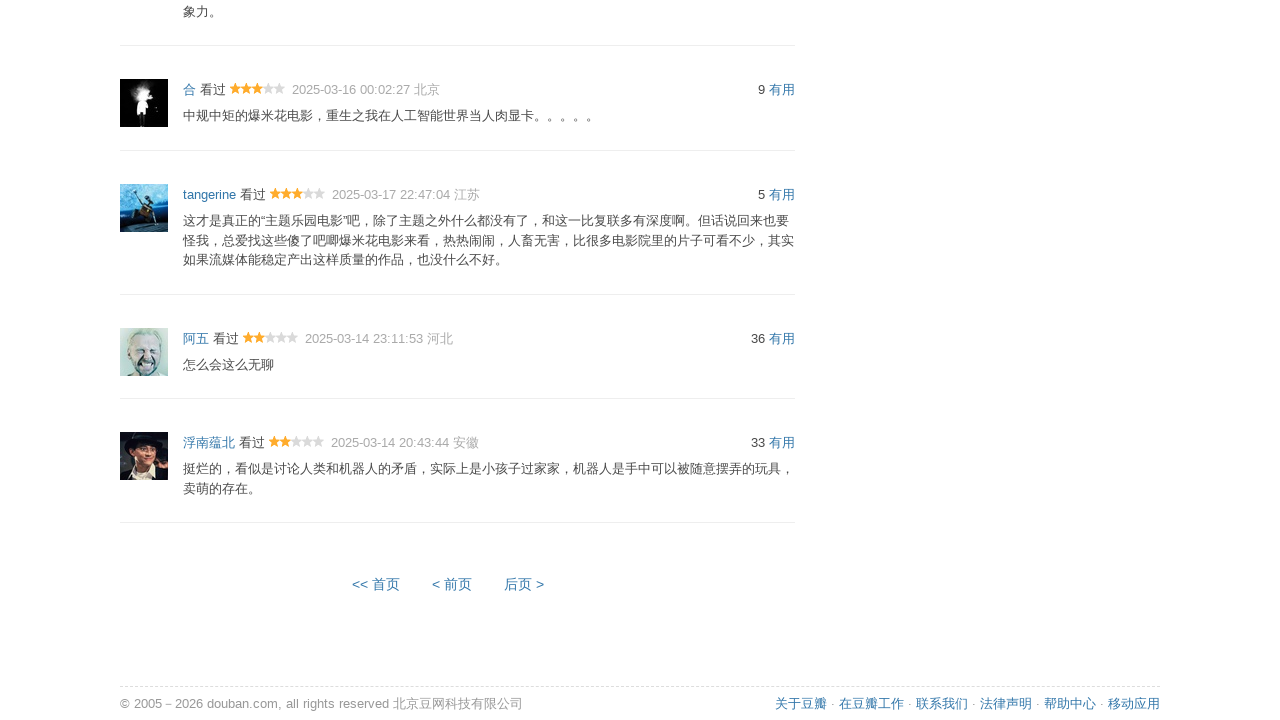

Waited 1.5 seconds for content to settle
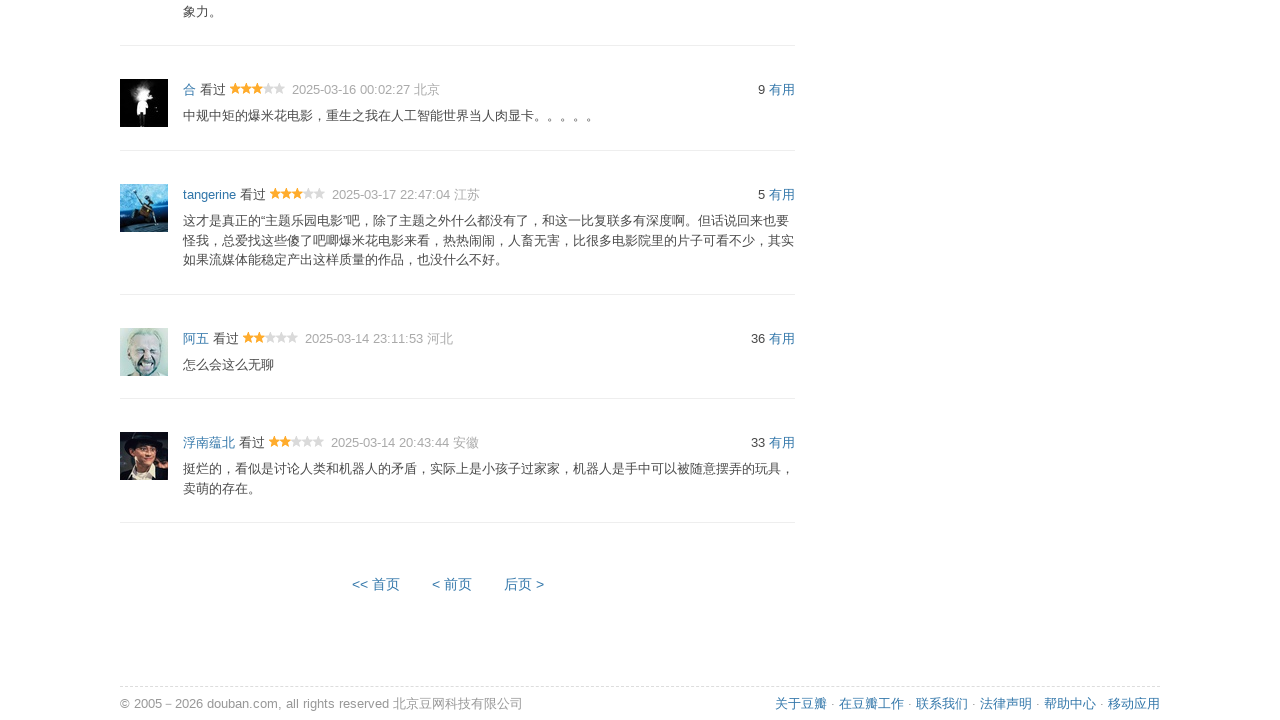

Waited for comment items to be visible
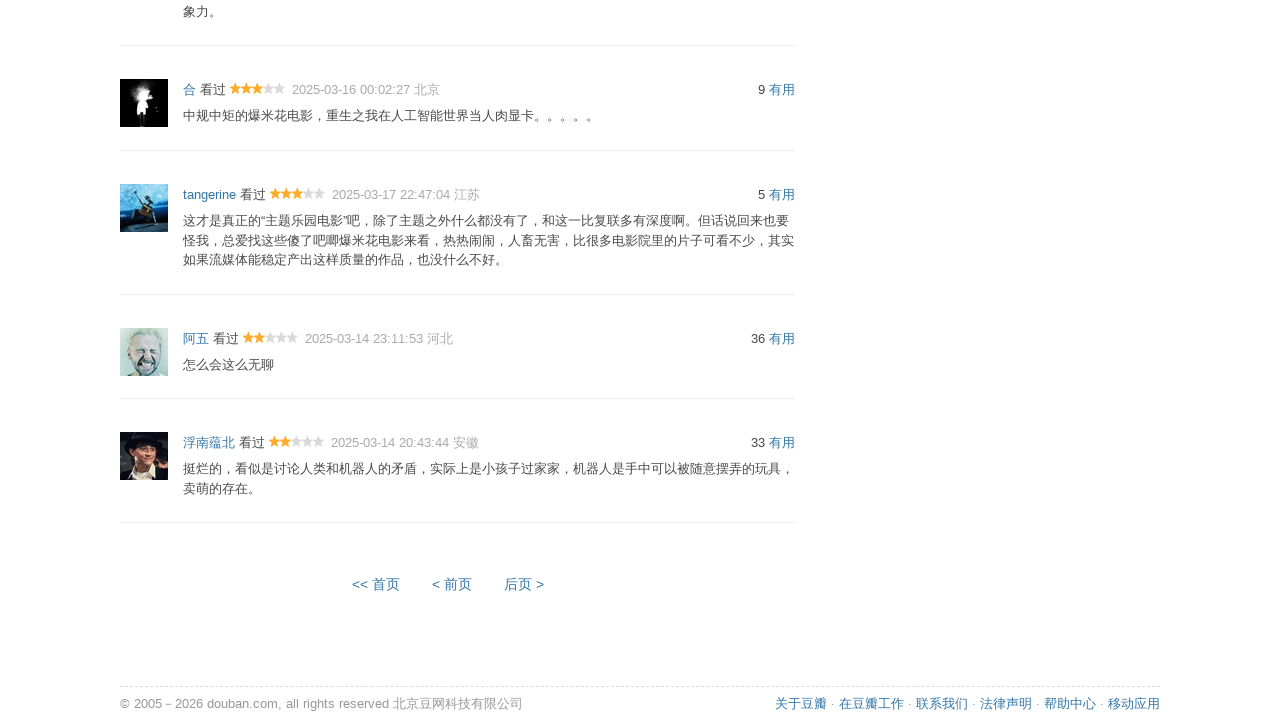

Scrolled paginator into view
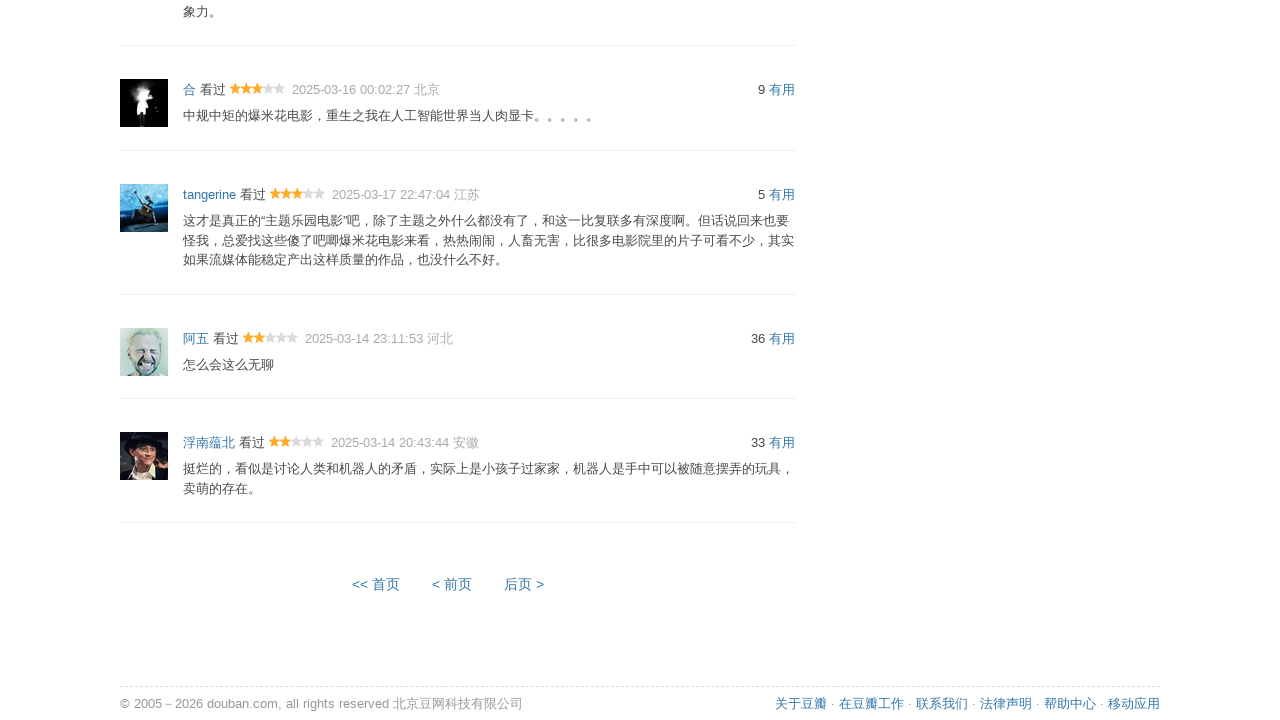

Waited 1 second for paginator to be ready
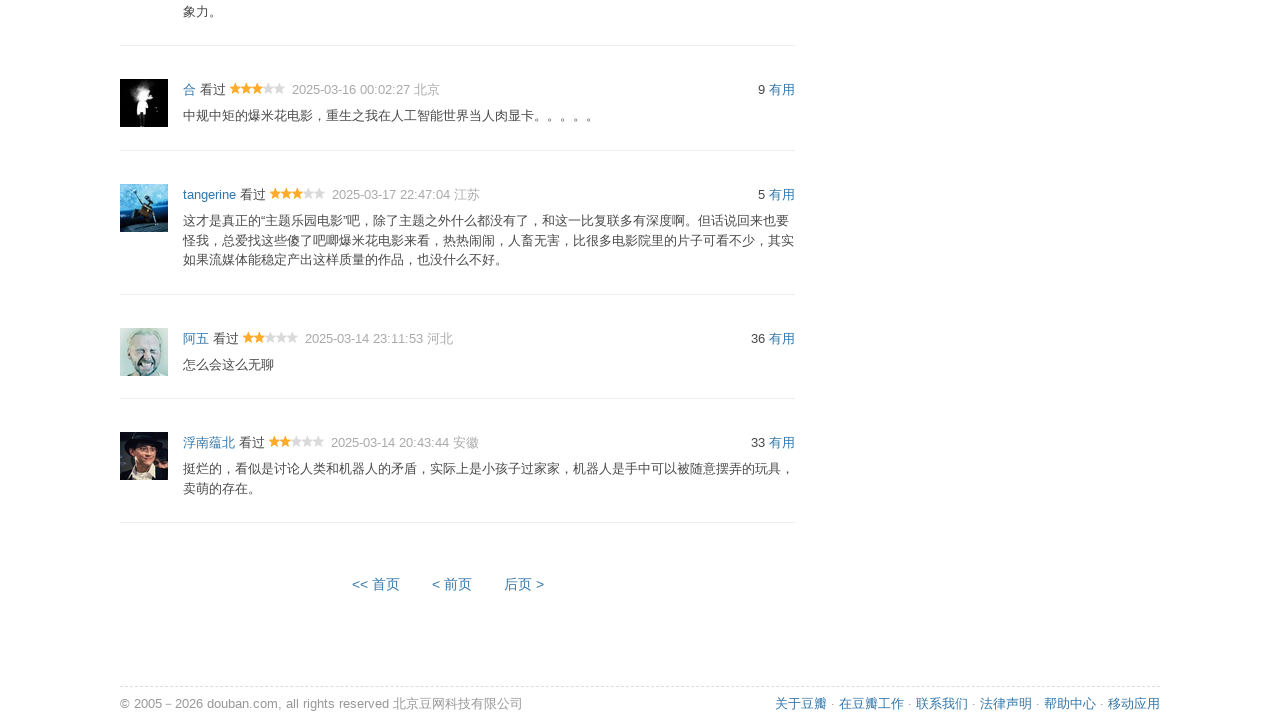

Clicked next page button at (524, 584) on xpath=//a[contains(text(),"后页")] >> nth=0
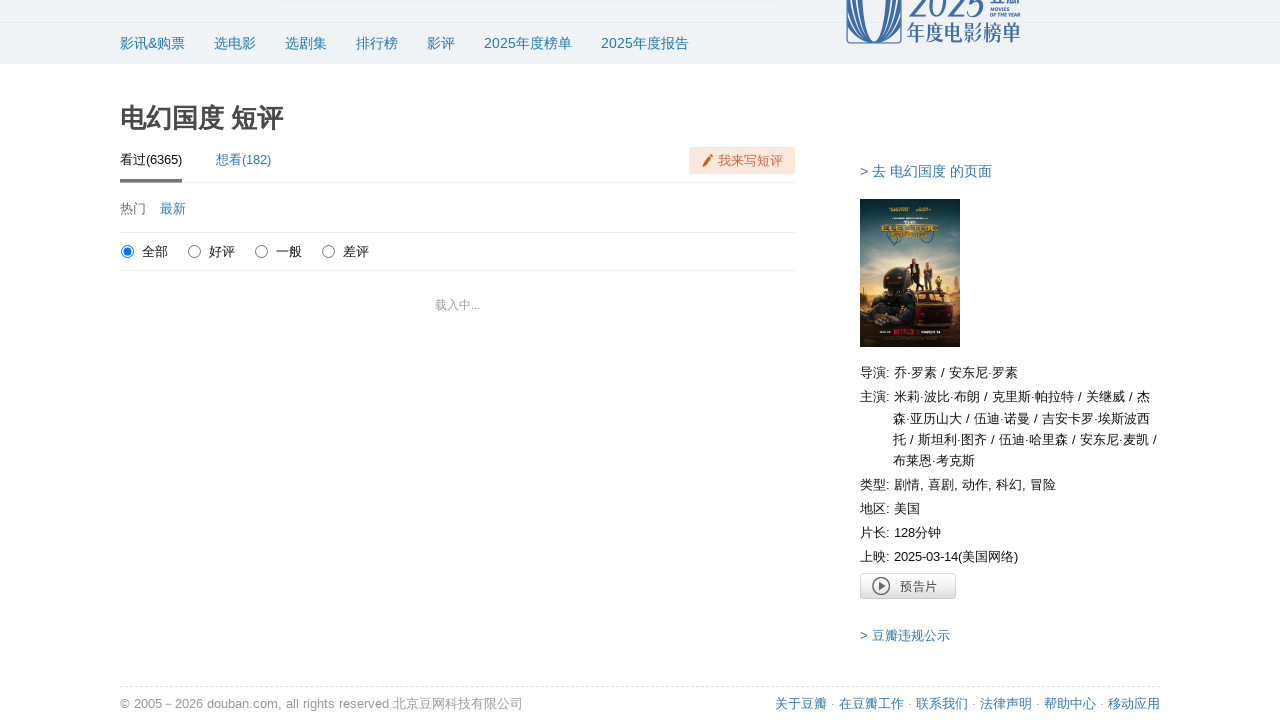

Waited 2 seconds for next page to load
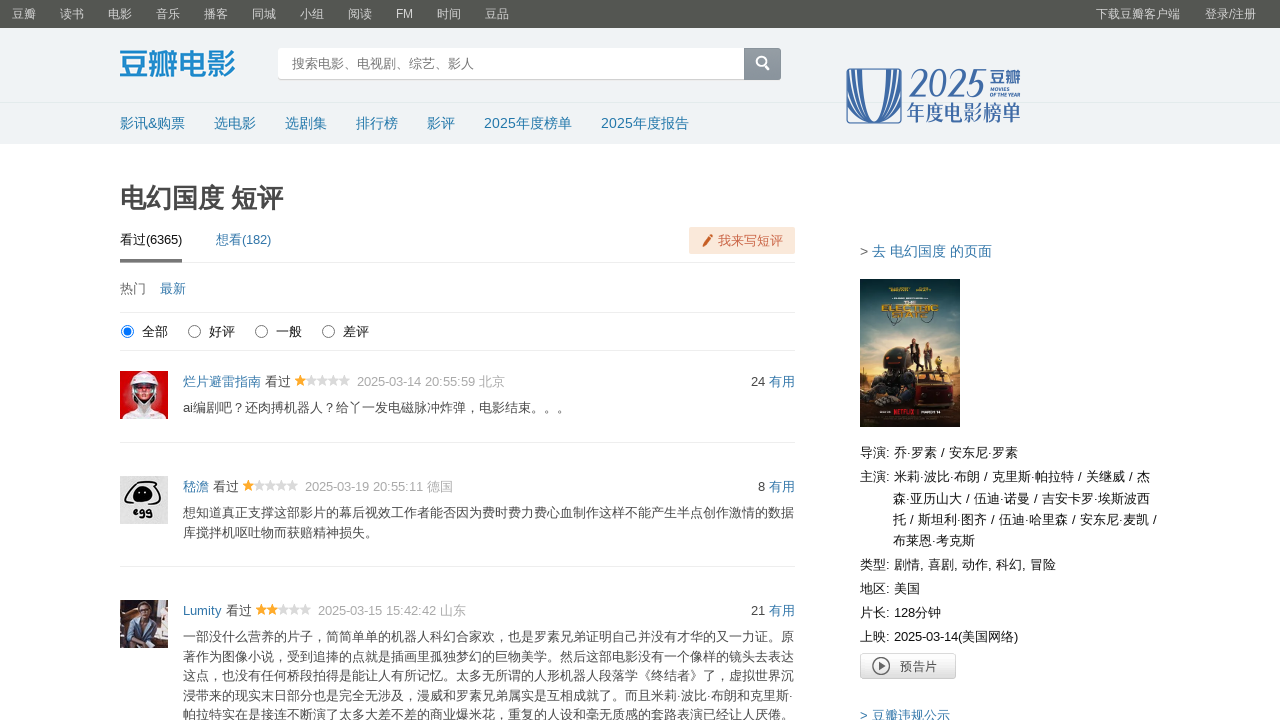

Waited for comment items on next page to load
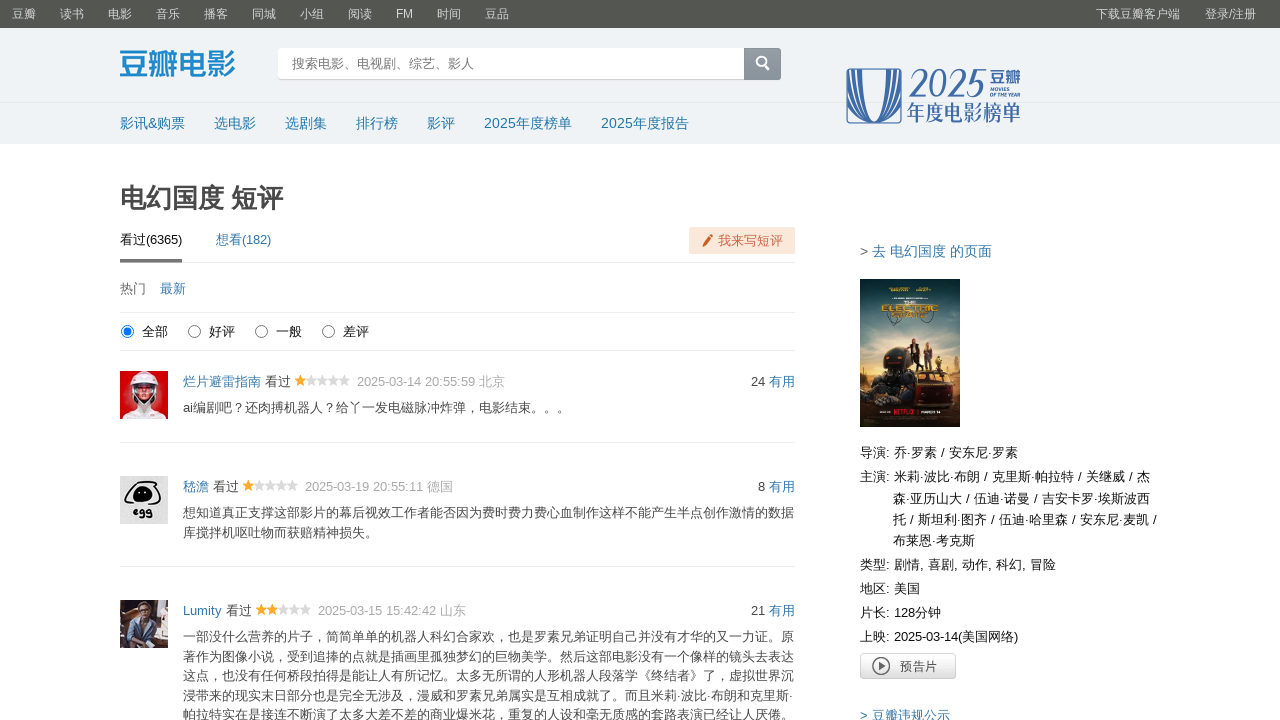

Scrolled to 1/2 of second page height
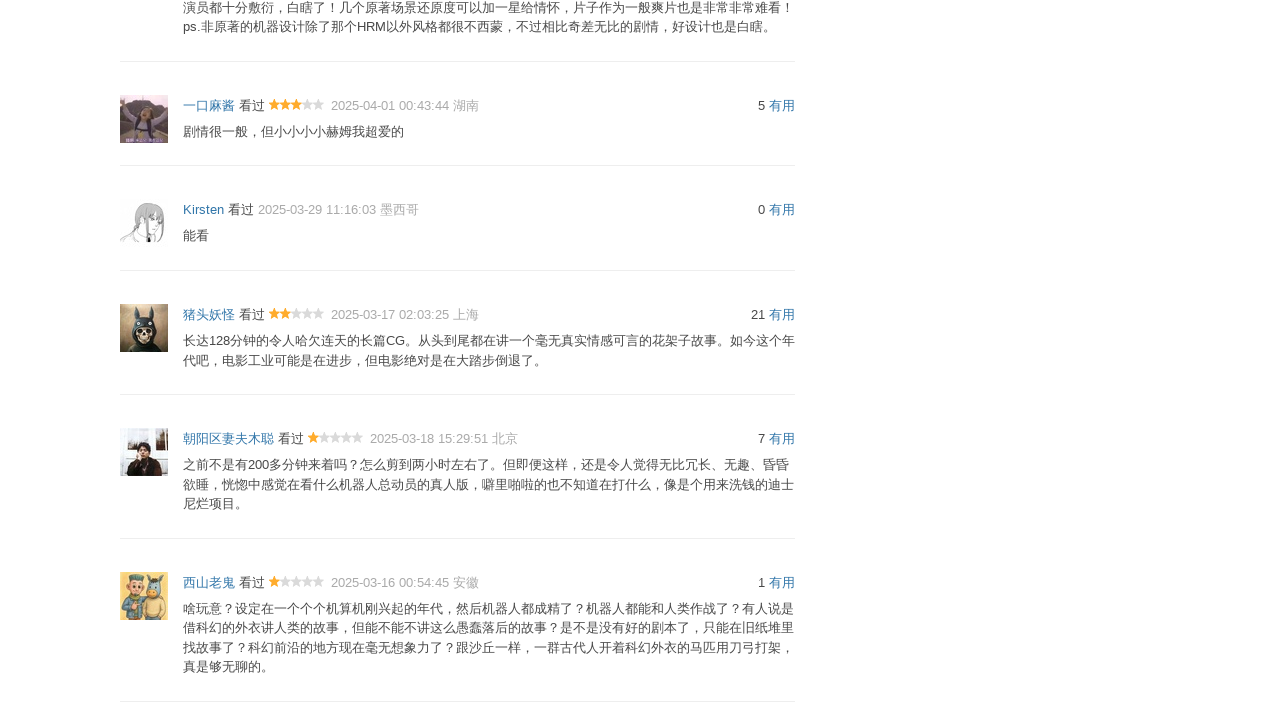

Waited 1 second
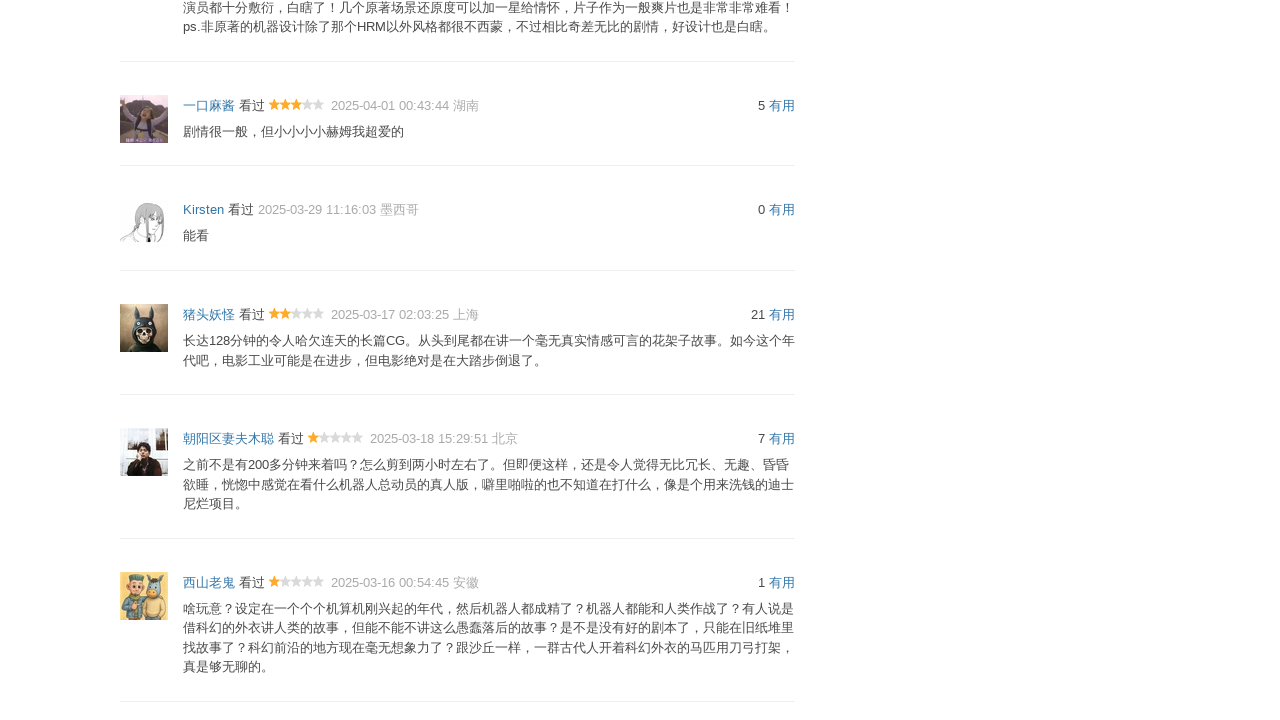

Scrolled to bottom of second page
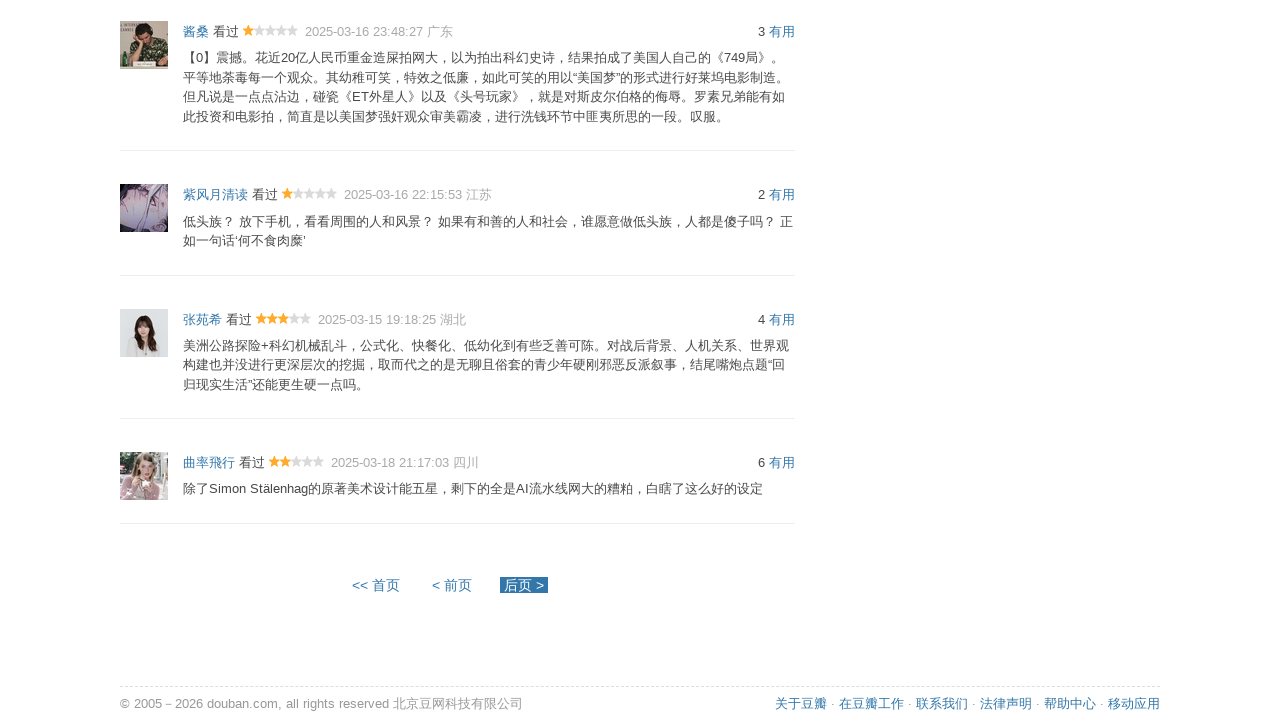

Waited 1 second for second page to settle
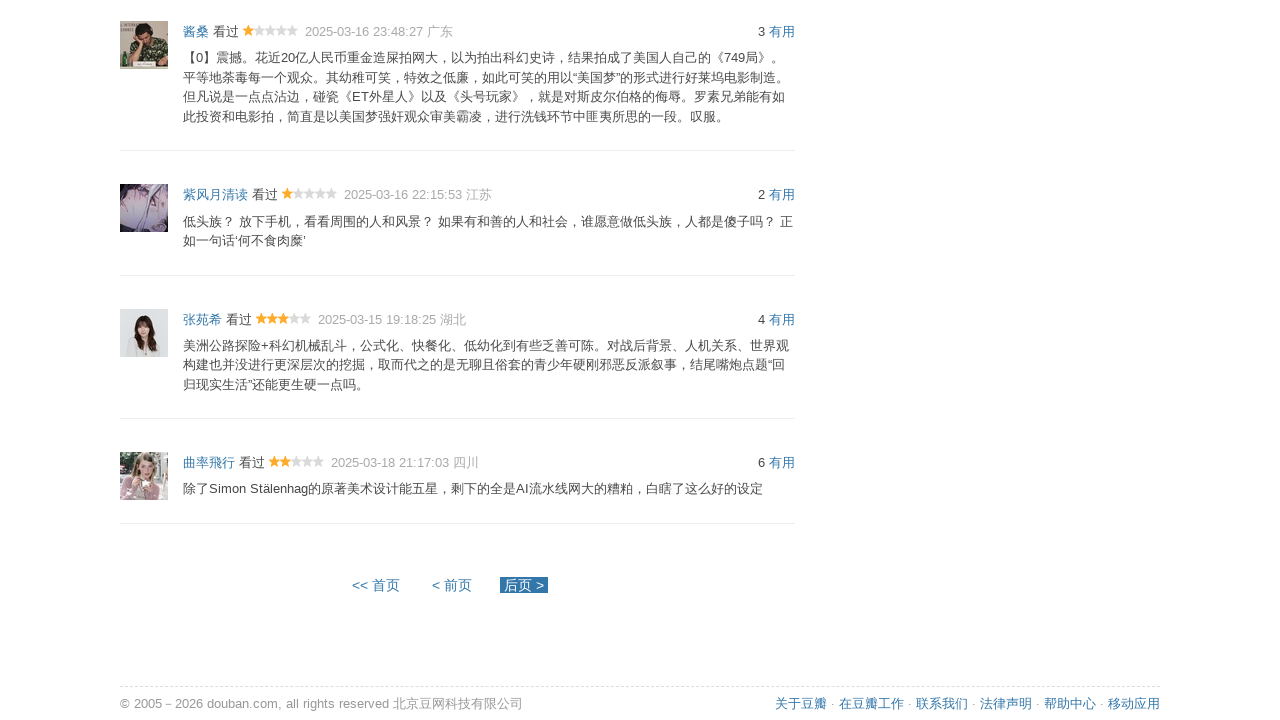

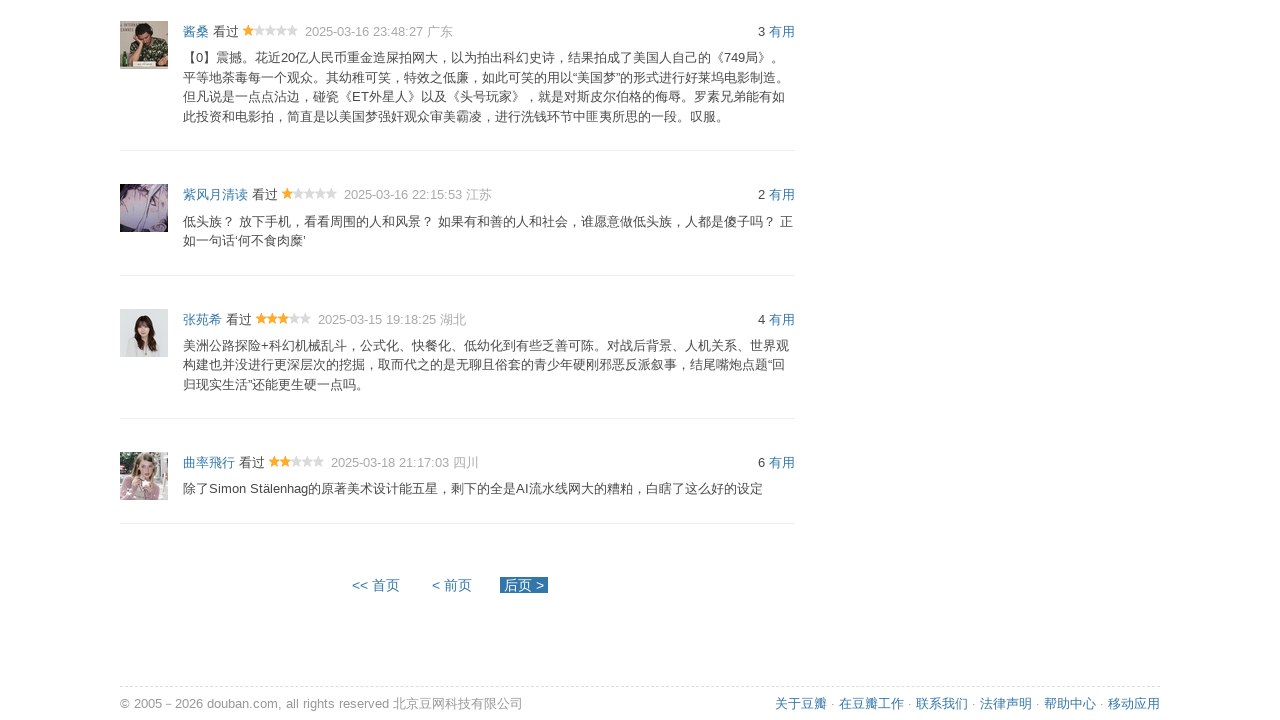